Tests checkbox functionality by unchecking and then checking a checkbox element

Starting URL: https://practice.expandtesting.com/checkboxes

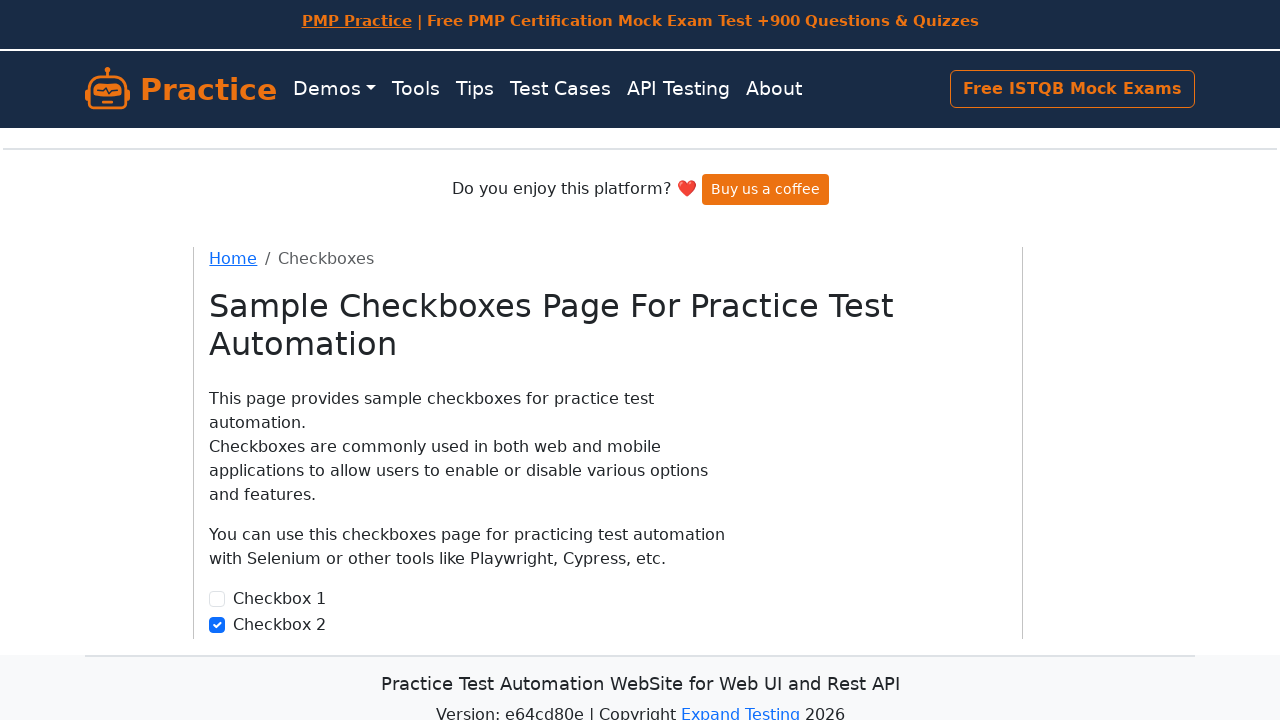

Unchecked Checkbox 2 at (217, 625) on internal:label="Checkbox 2"i
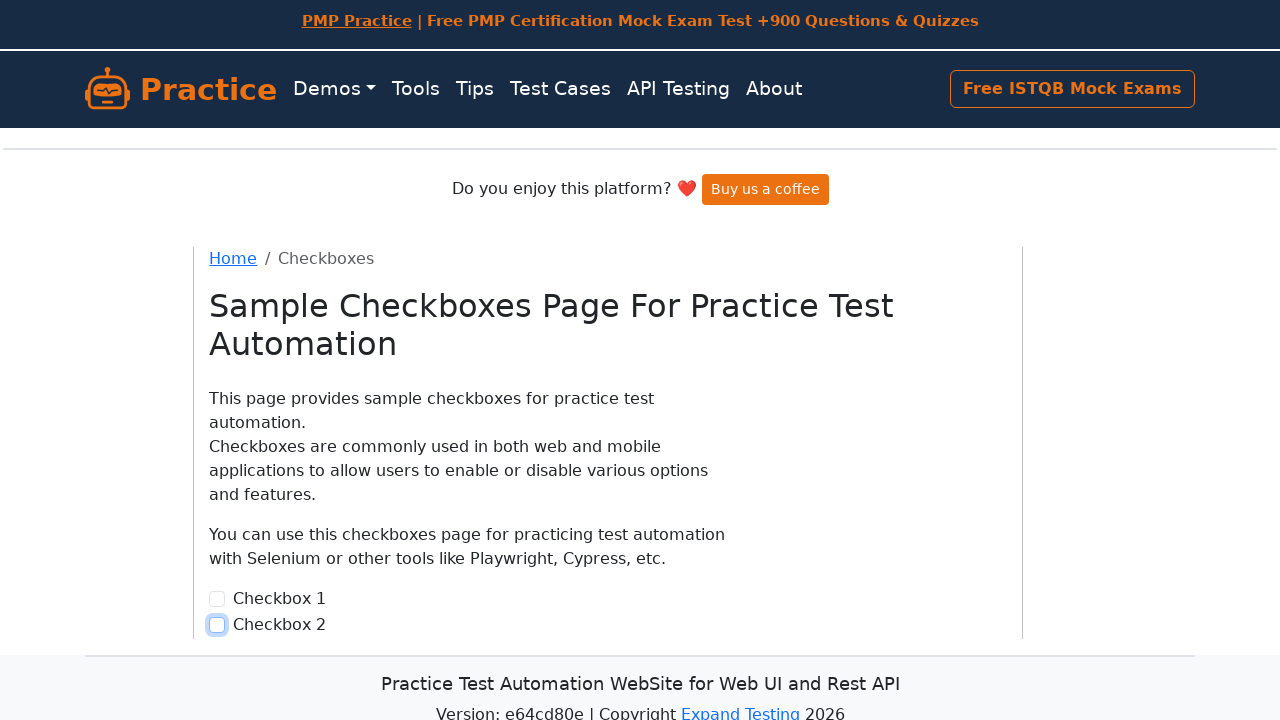

Checked Checkbox 2 at (217, 625) on internal:label="Checkbox 2"i
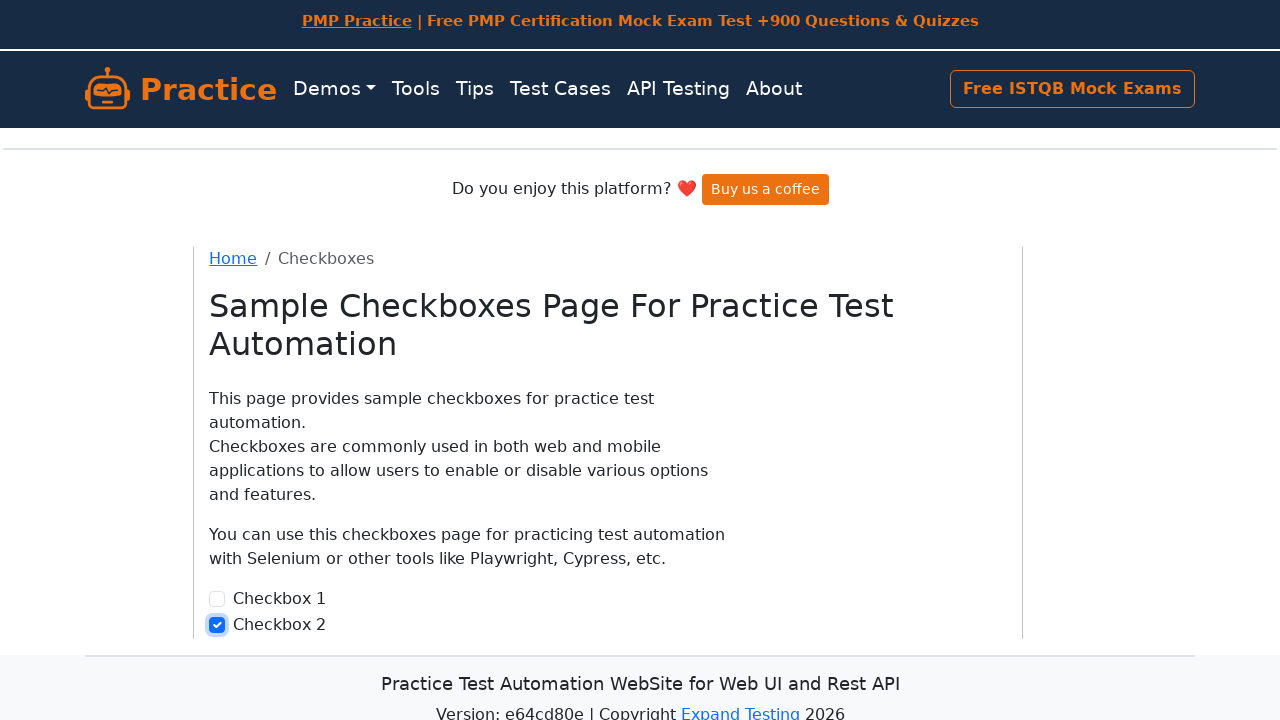

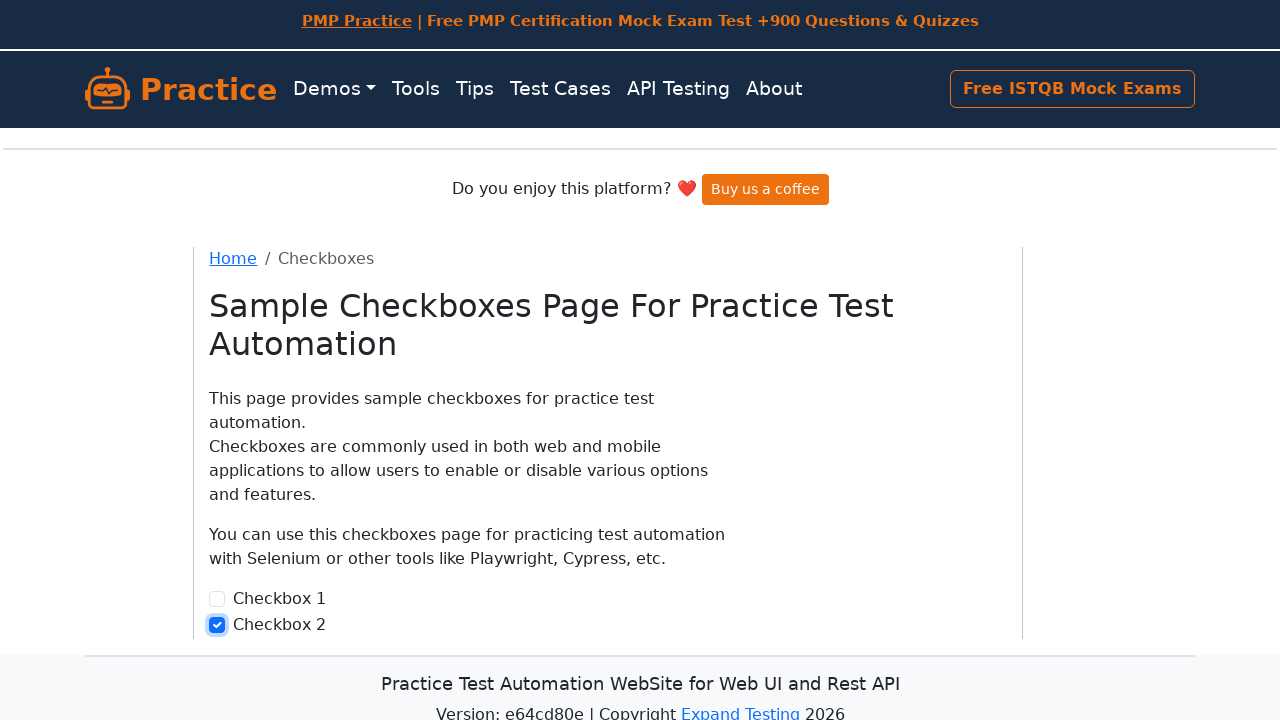